Tests opening a new browser tab by navigating to a page, opening a new tab, navigating to another page in that tab, and verifying there are 2 window handles.

Starting URL: https://the-internet.herokuapp.com/windows

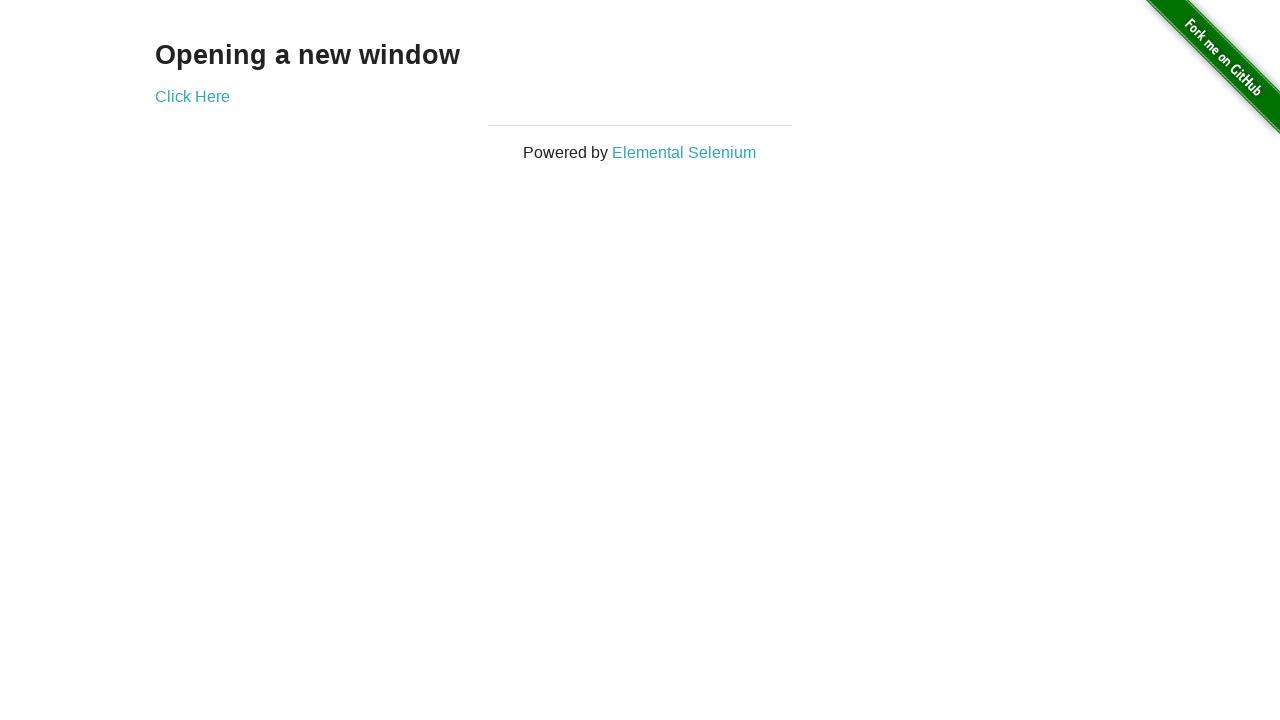

Opened a new browser tab
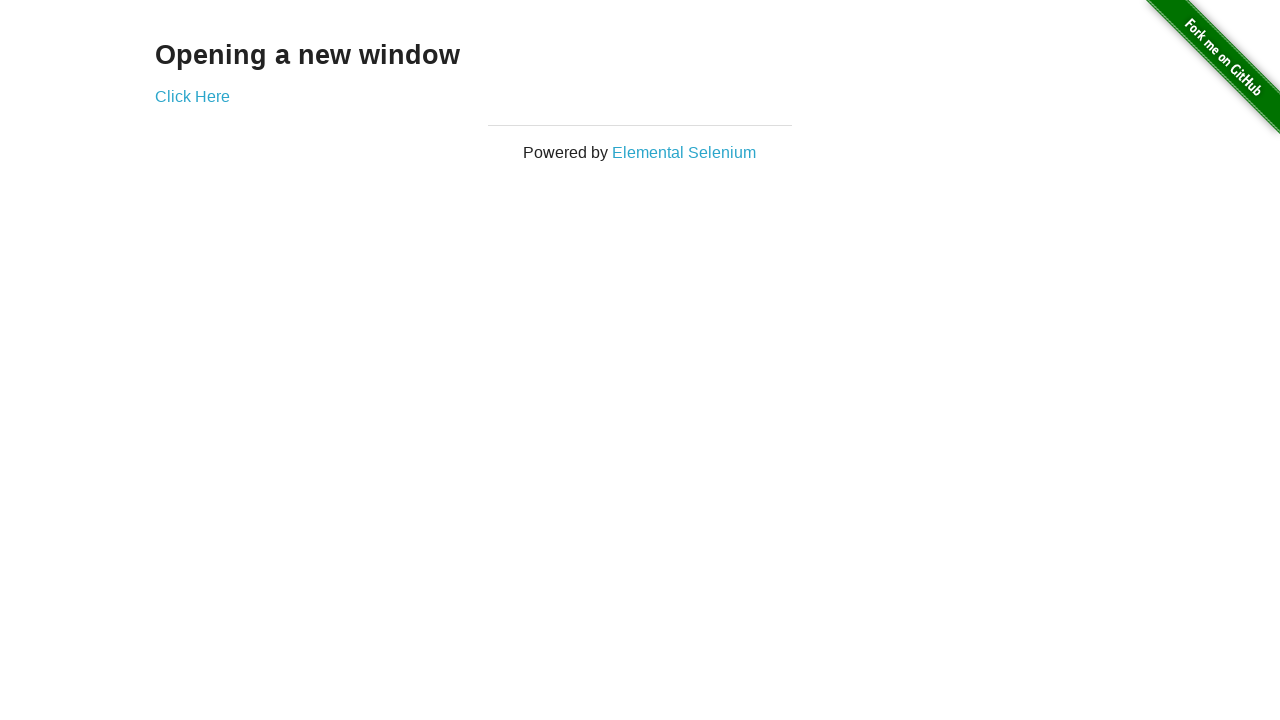

Navigated to https://the-internet.herokuapp.com/typos in the new tab
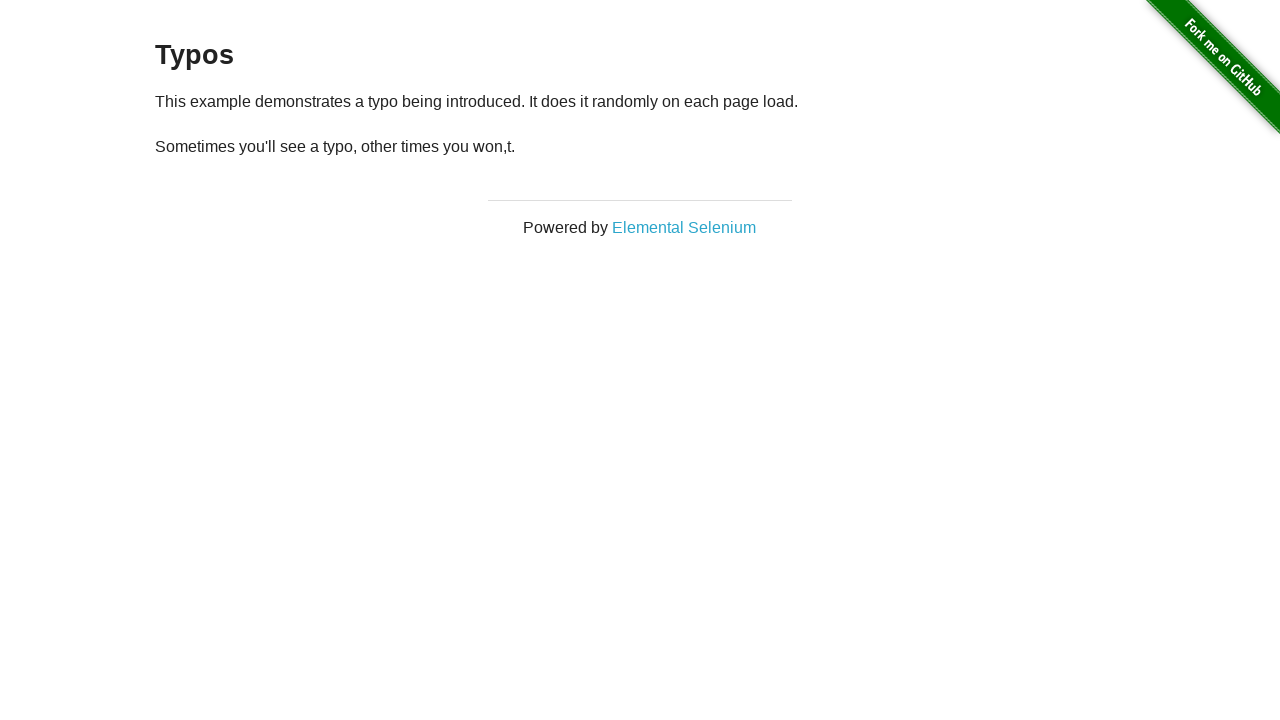

Verified that 2 window handles are open
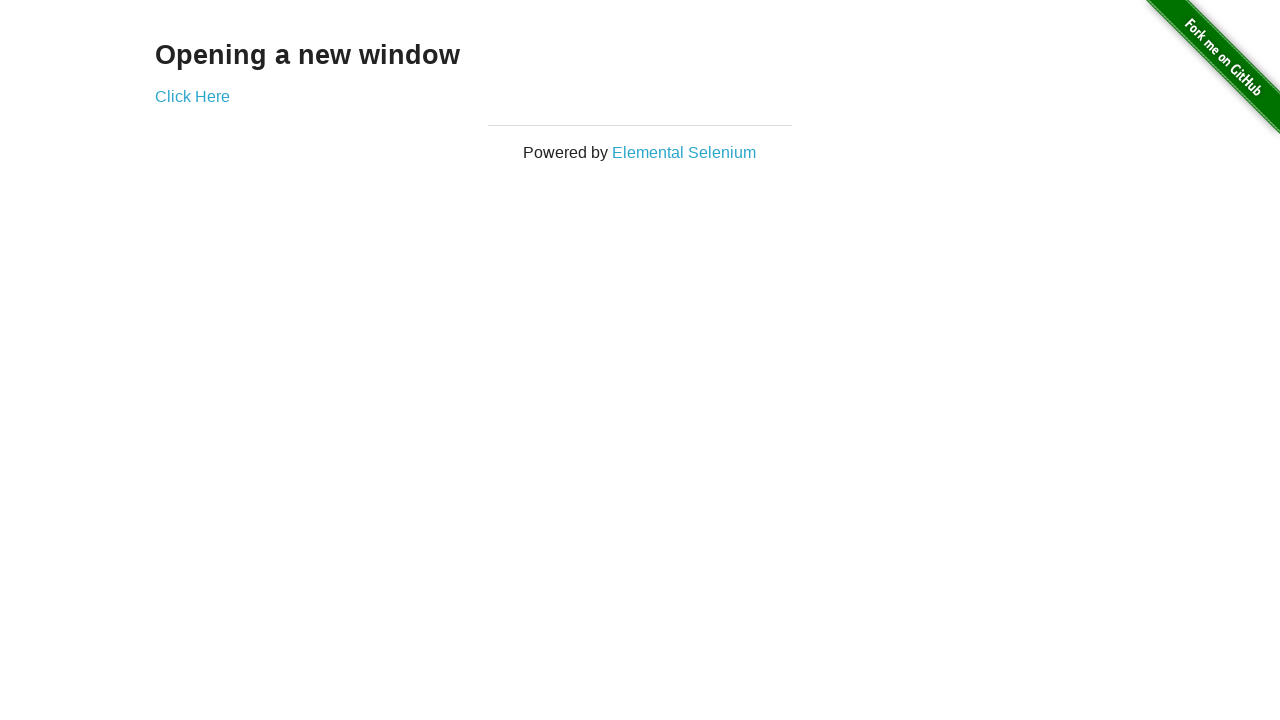

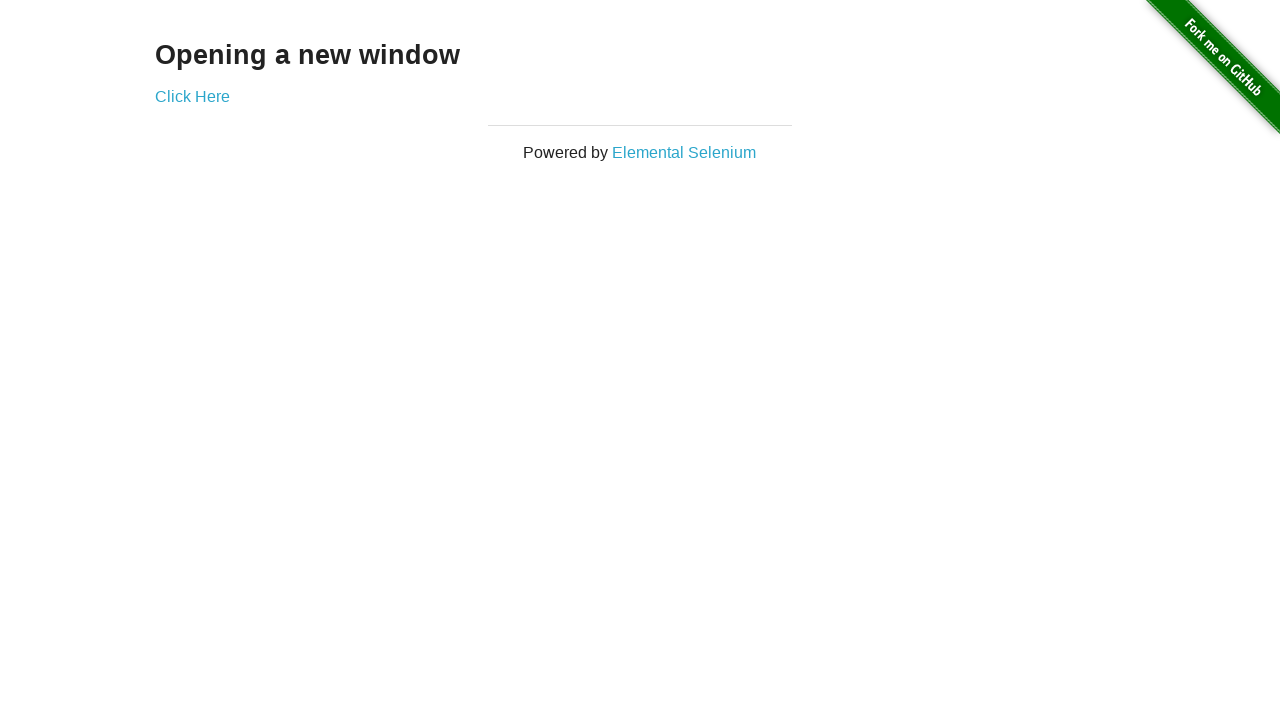